Tests radio button functionality by selecting the third radio button and verifying it is selected

Starting URL: https://rahulshettyacademy.com/AutomationPractice/

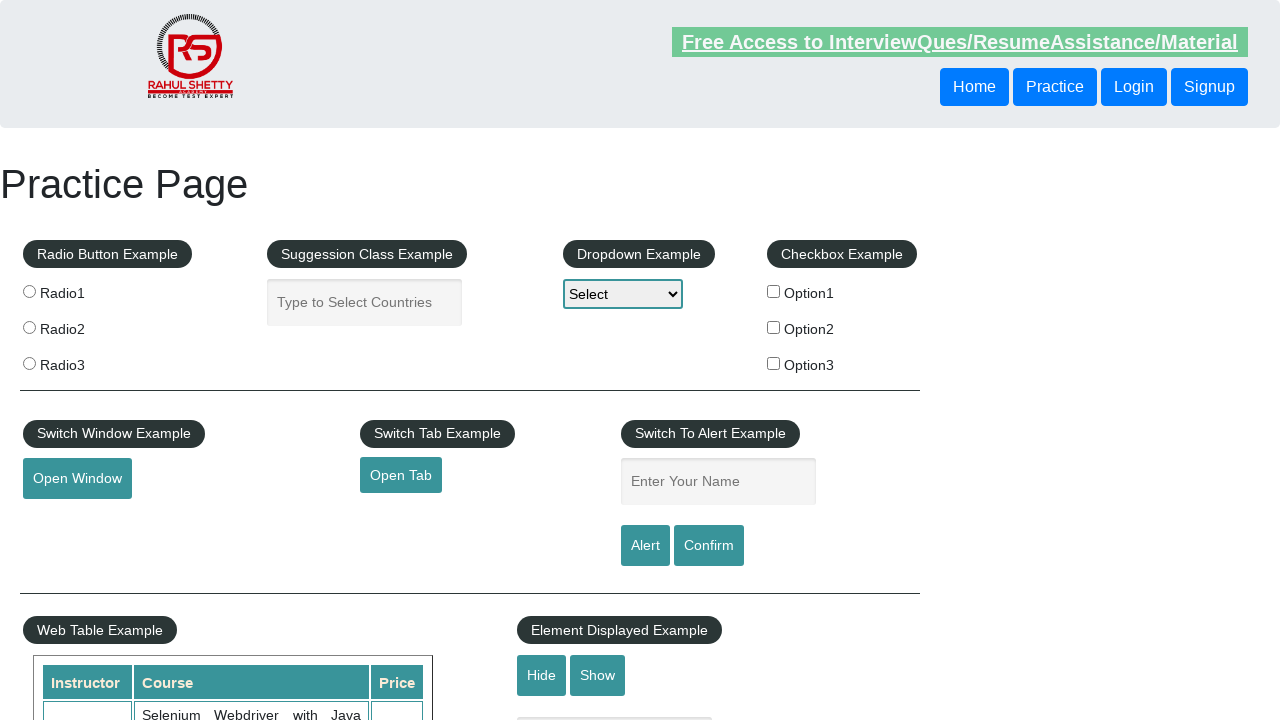

Located all radio button elements
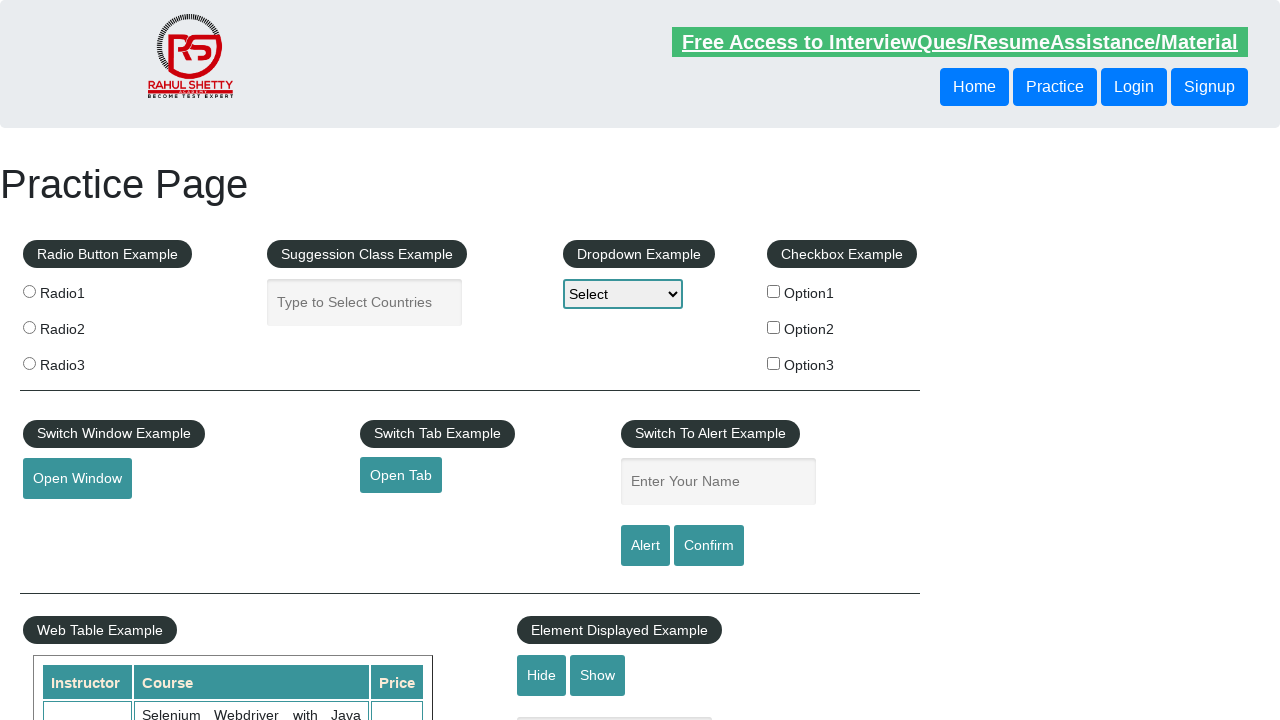

Clicked the third radio button at (29, 363) on .radioButton >> nth=2
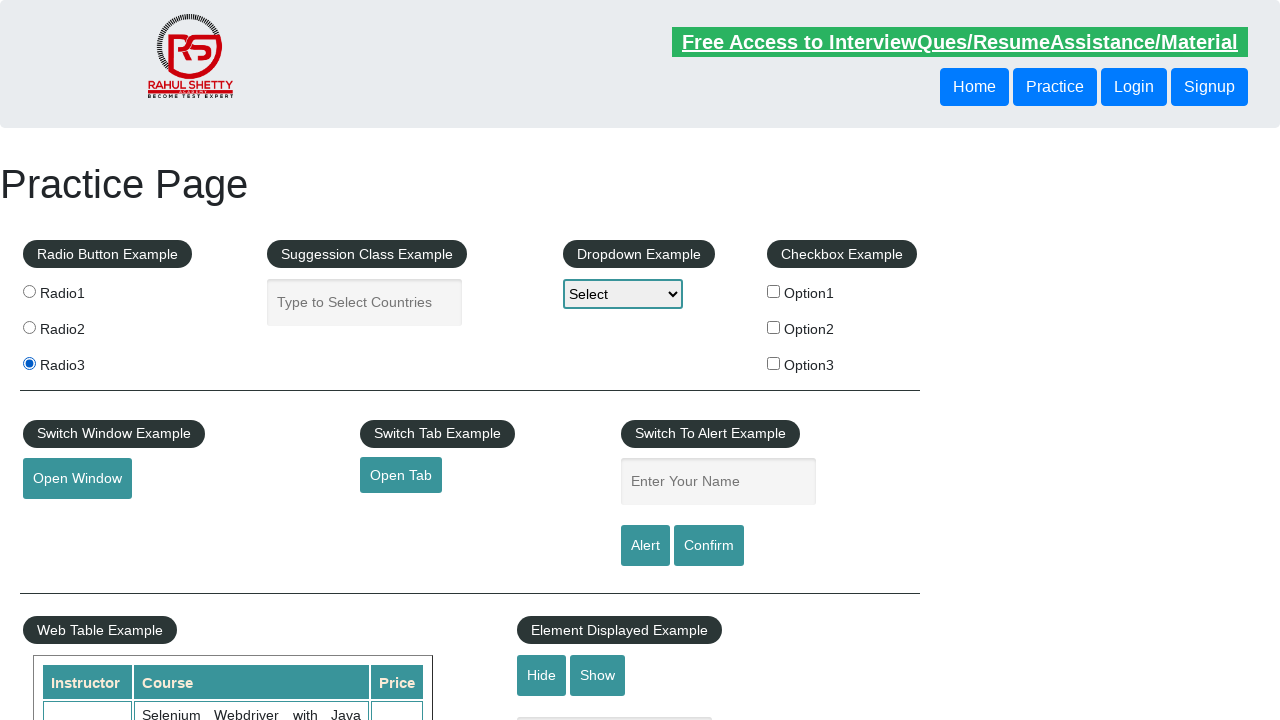

Verified that the third radio button is selected
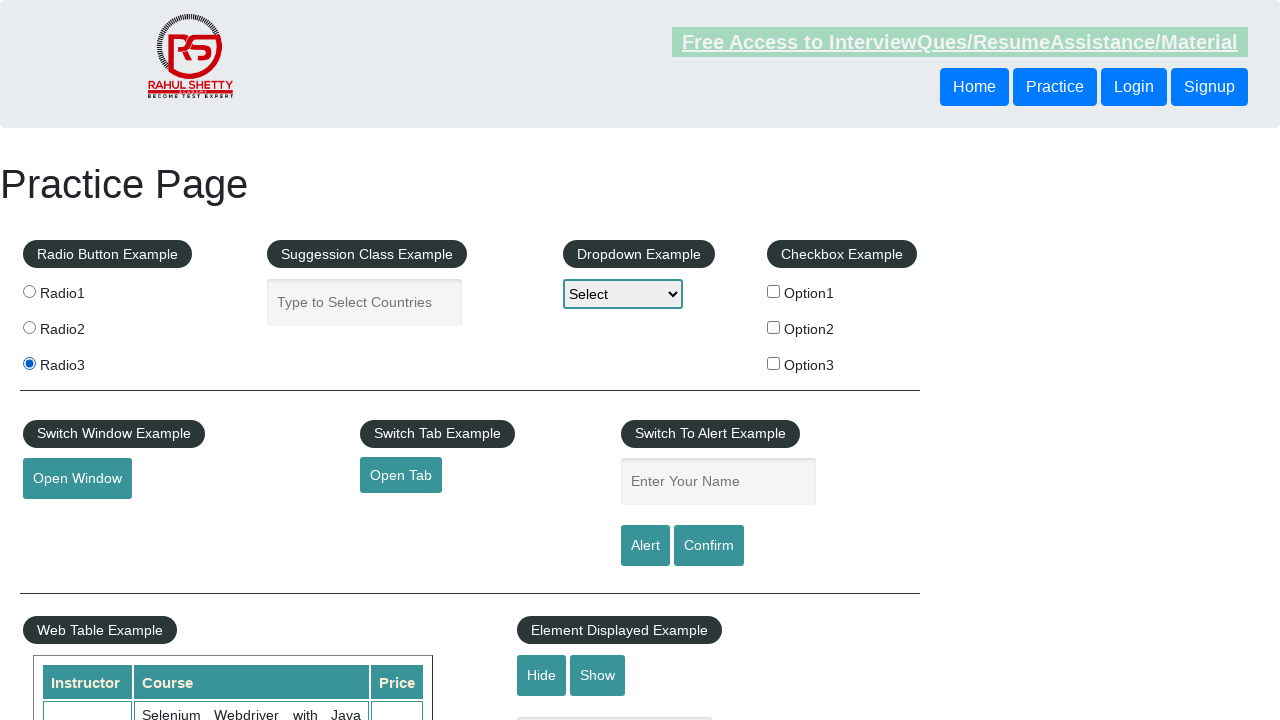

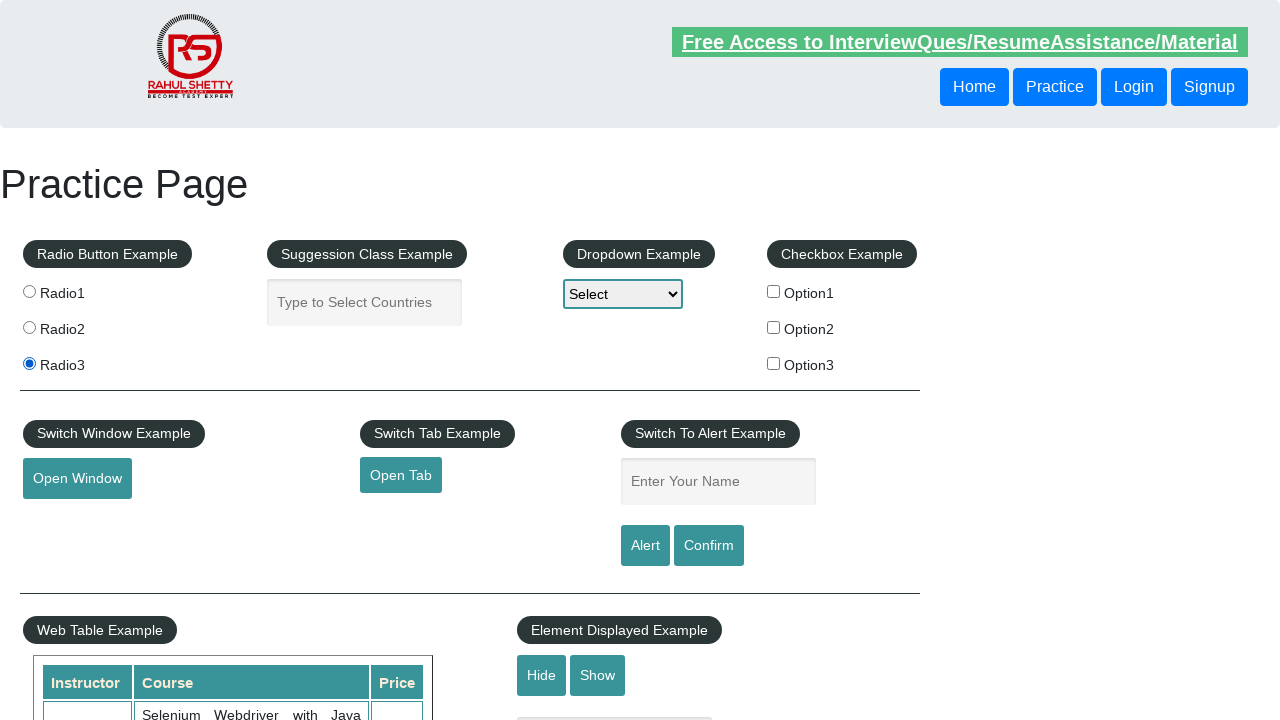